Tests the date picker functionality by entering a date value into the datepicker input field and pressing Enter to confirm the selection.

Starting URL: https://formy-project.herokuapp.com/datepicker

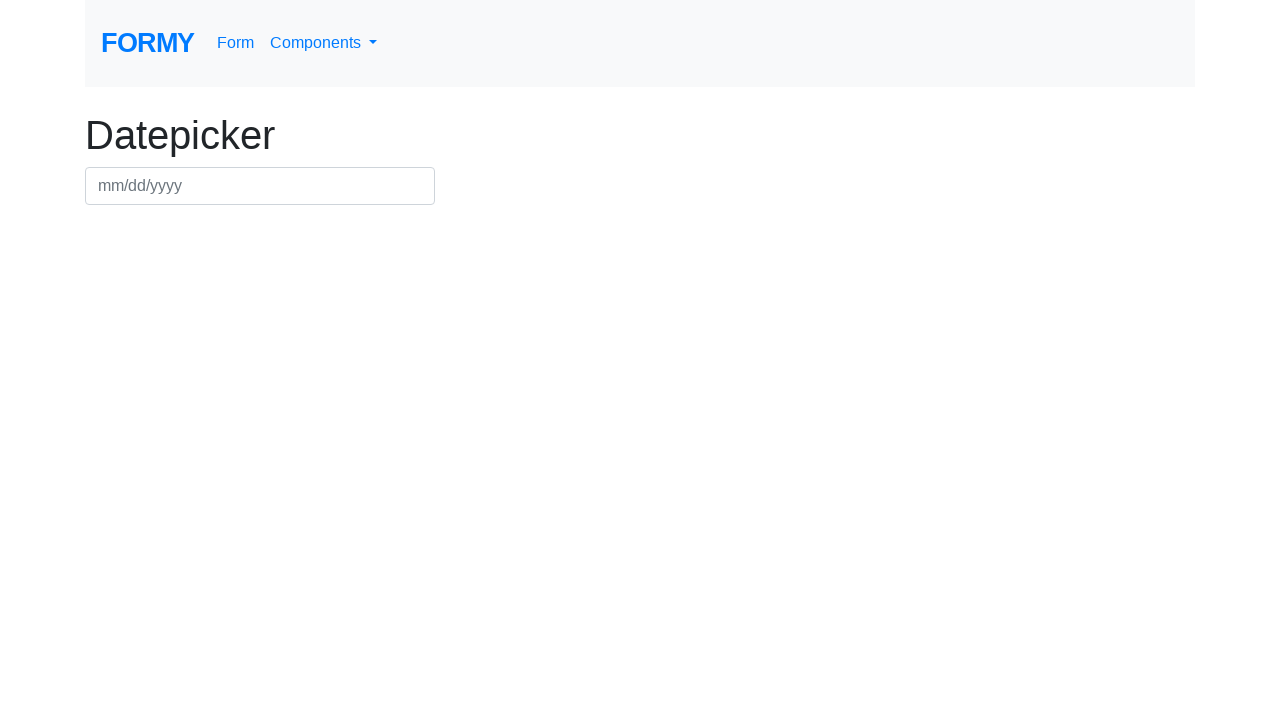

Filled datepicker field with date '03/03/2020' on #datepicker
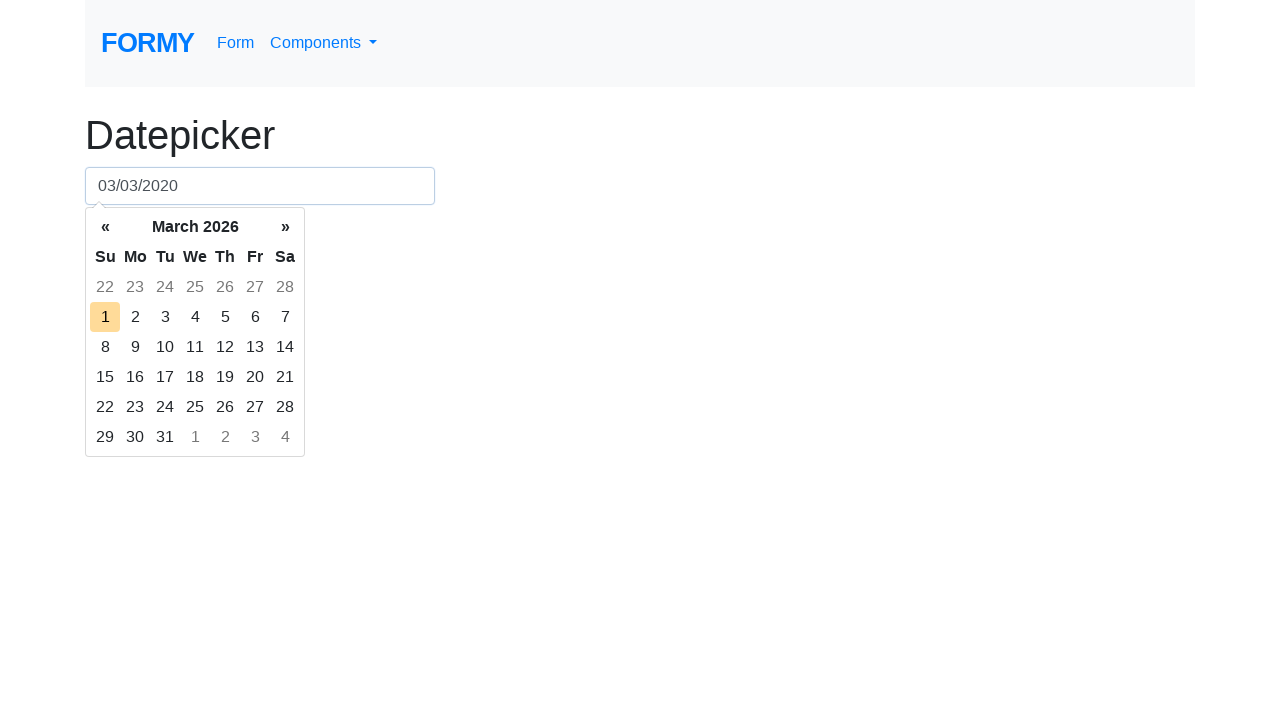

Pressed Enter to confirm date selection on #datepicker
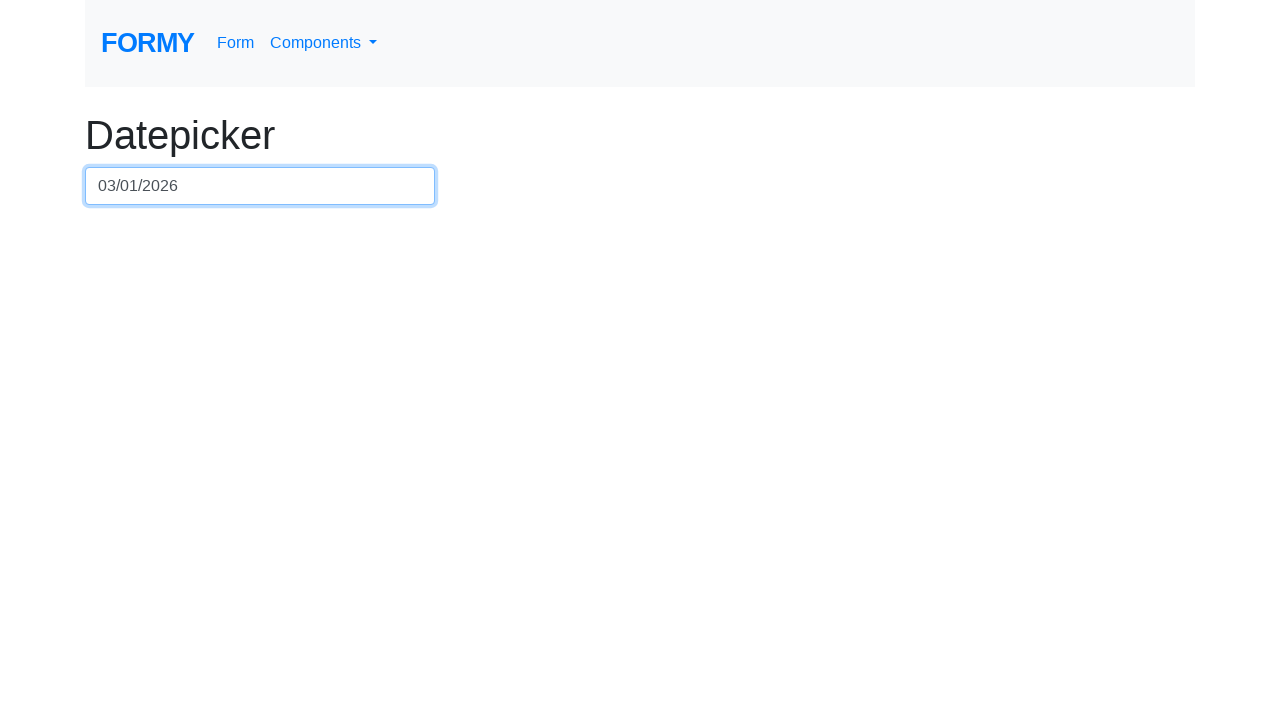

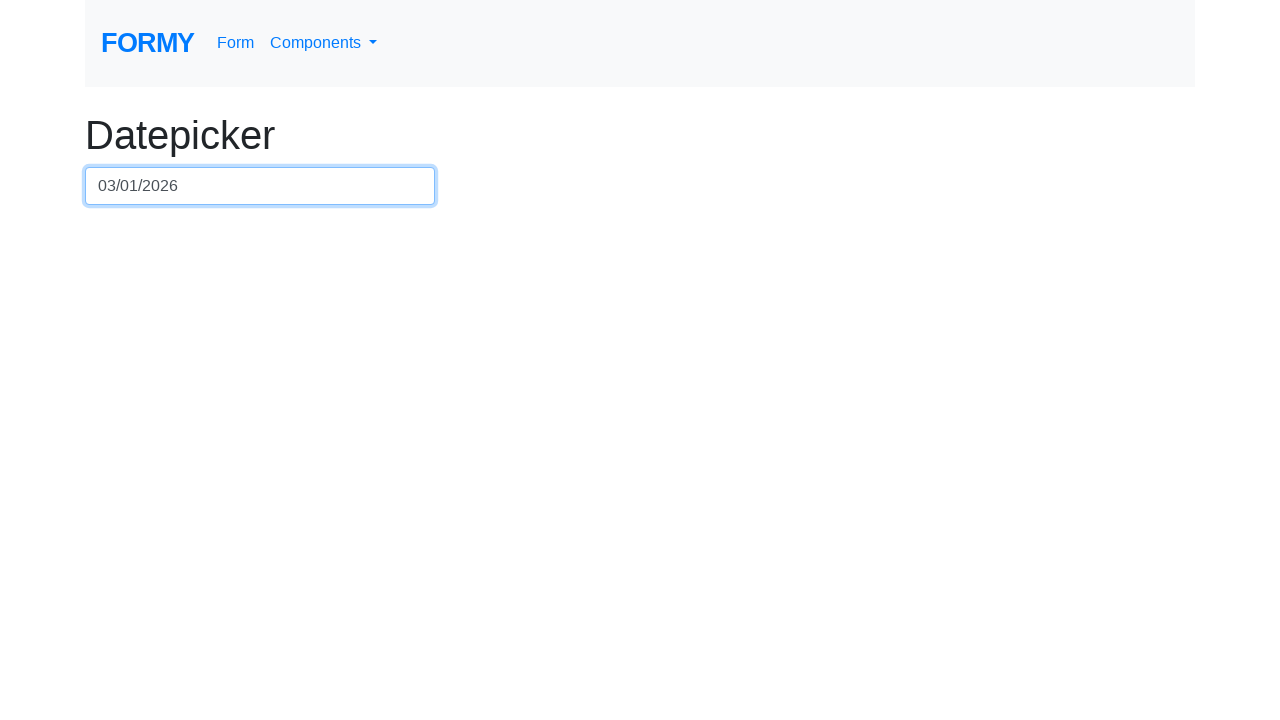